Tests navigating to VK Kids by hovering on social icon and clicking VK Kids link

Starting URL: https://www.labirint.ru/

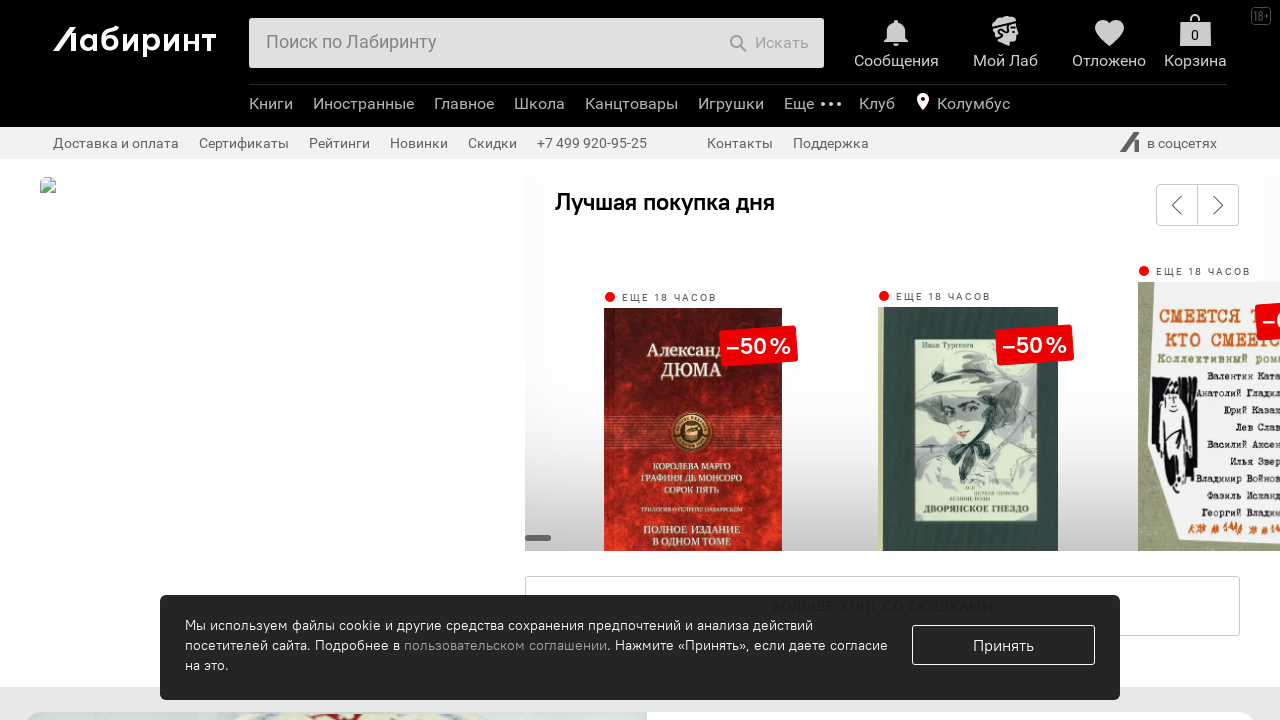

Hovered over social network icon to reveal dropdown menu at (1129, 142) on span.b-header-b-social-e-icon.b-header-b-social-e-icon-m-labirint
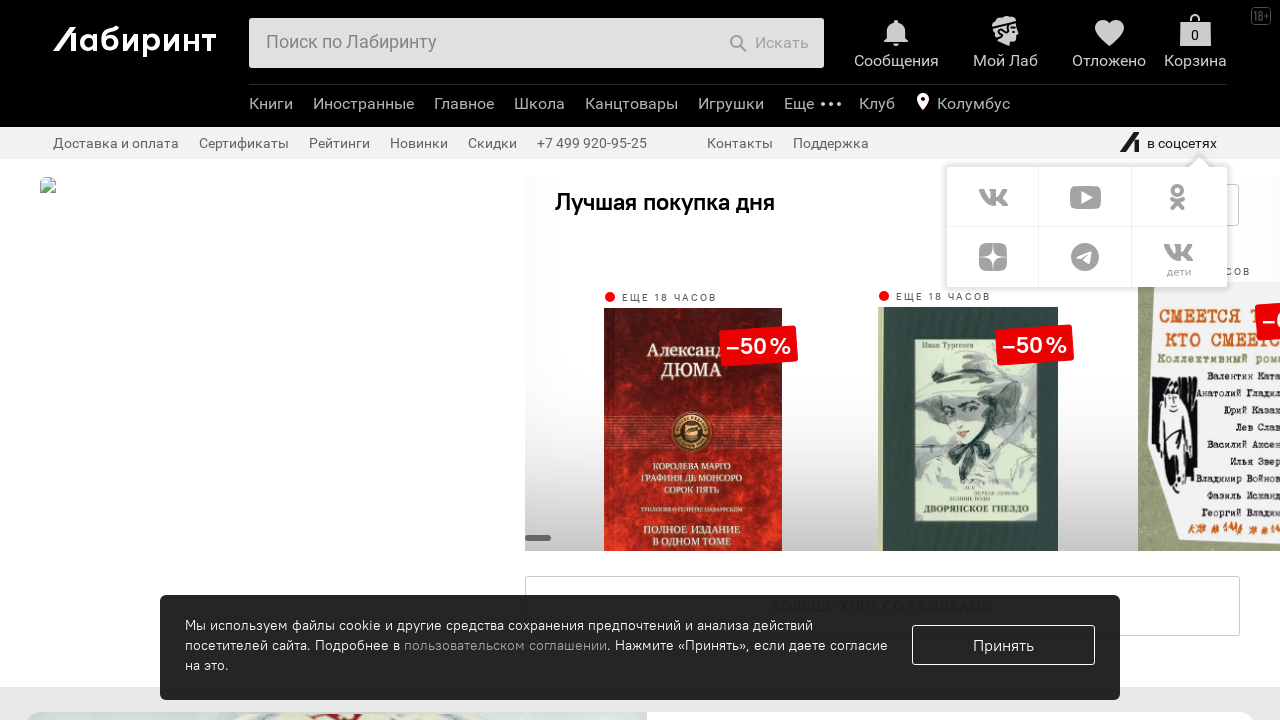

Clicked VK Kids link from social network dropdown at (1178, 257) on span.b-header-b-social-e-icon-m-vk-children, a[href*='labirintdeti']
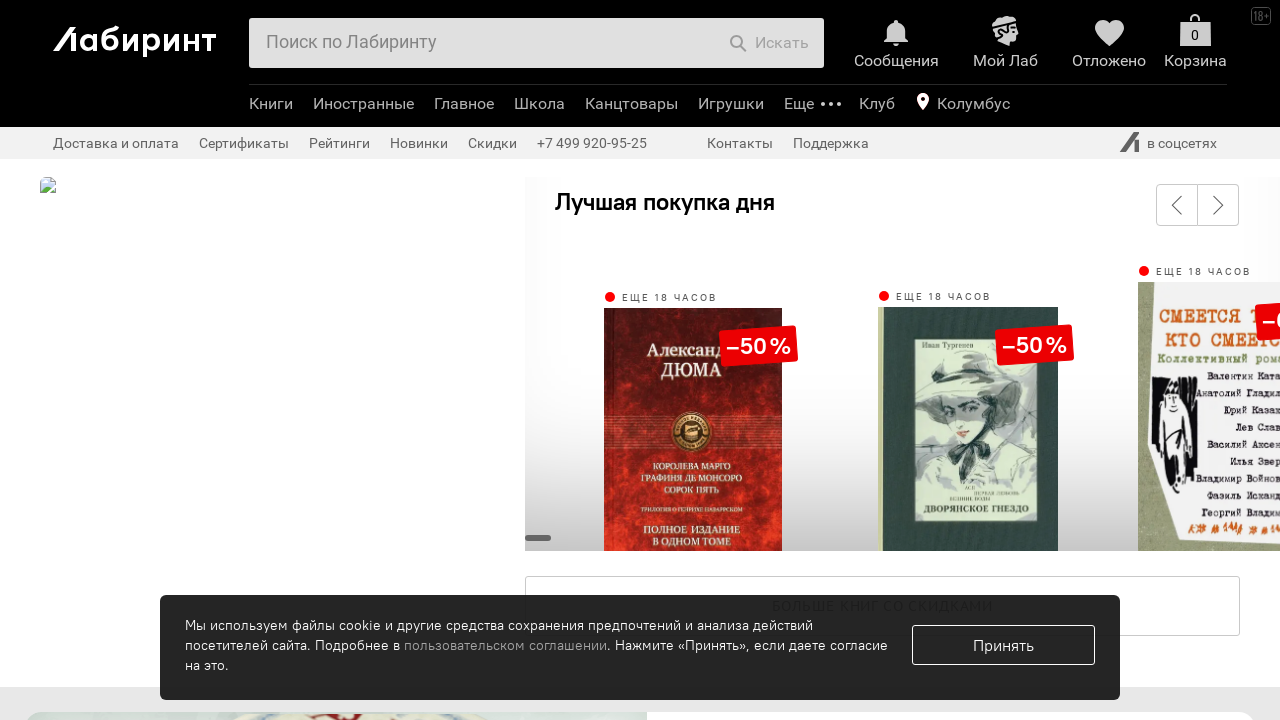

Waited for new tab to load
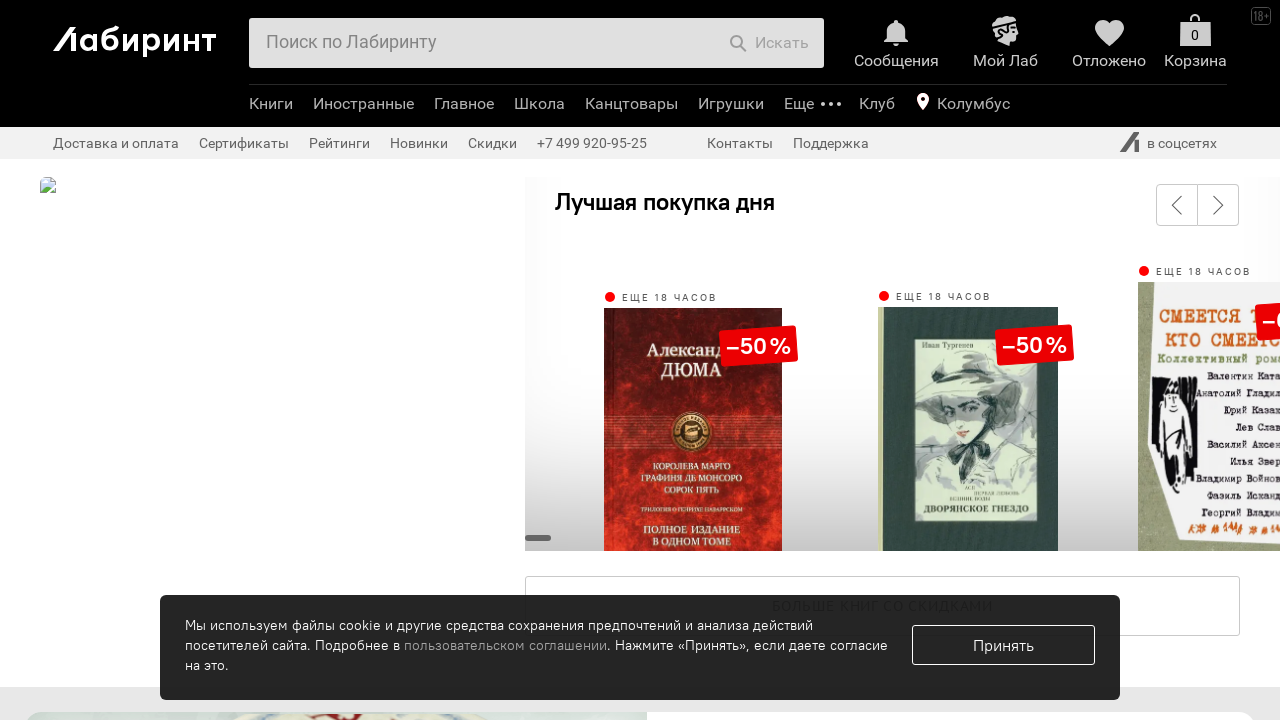

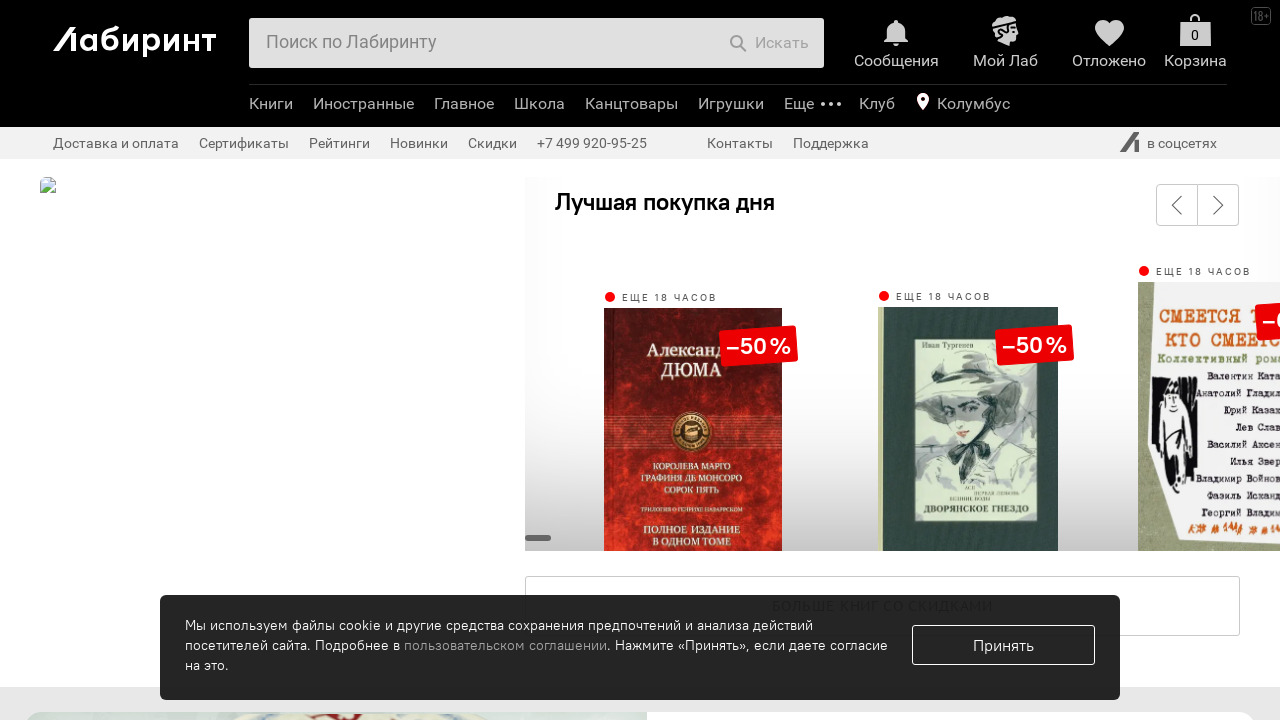